Tests adding a new record to the web table by opening the registration form, filling in details, and verifying the record appears

Starting URL: https://demoqa.com/webtables

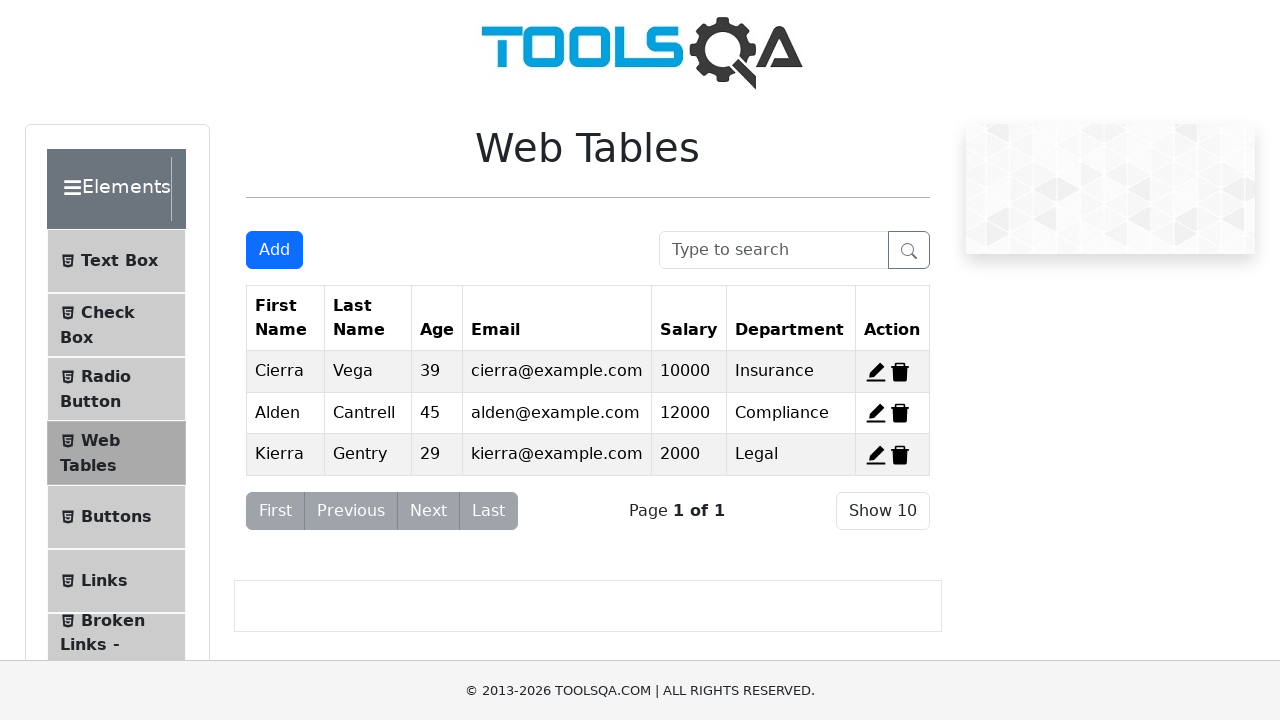

Clicked Add button to open registration form at (274, 250) on #addNewRecordButton
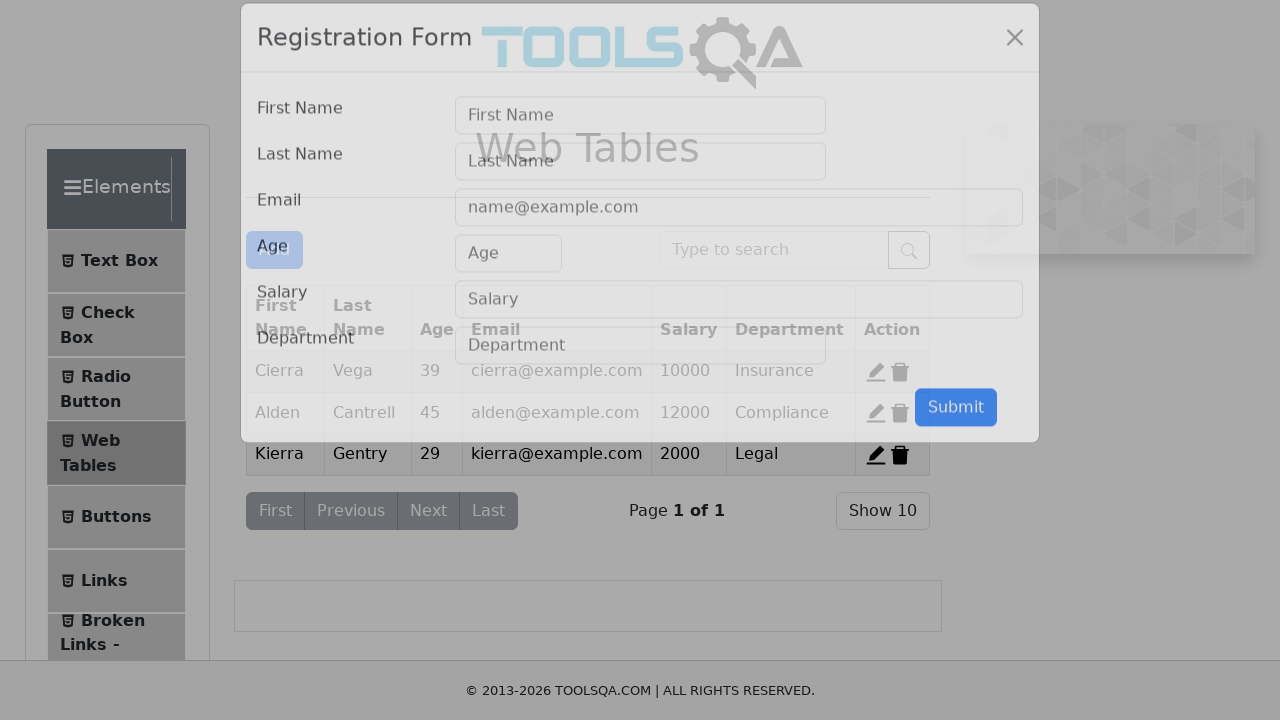

Registration form modal appeared
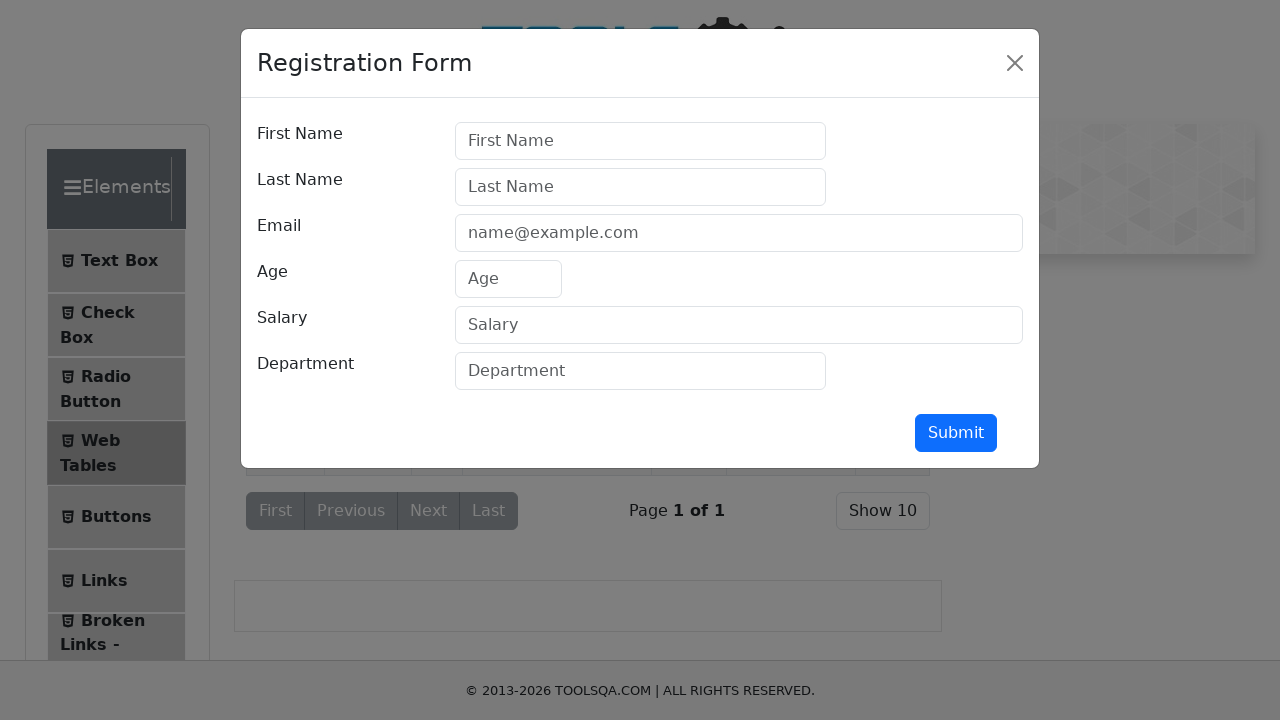

Filled first name field with 'Test' on #firstName
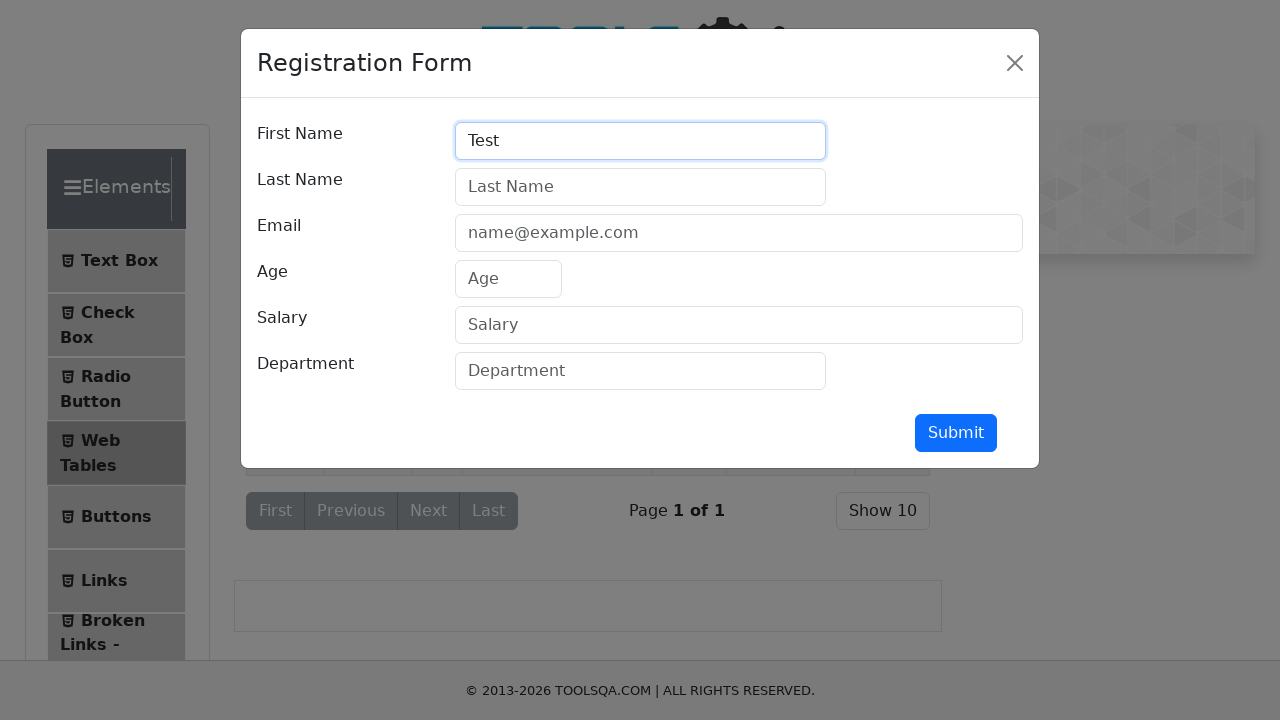

Filled last name field with 'User' on #lastName
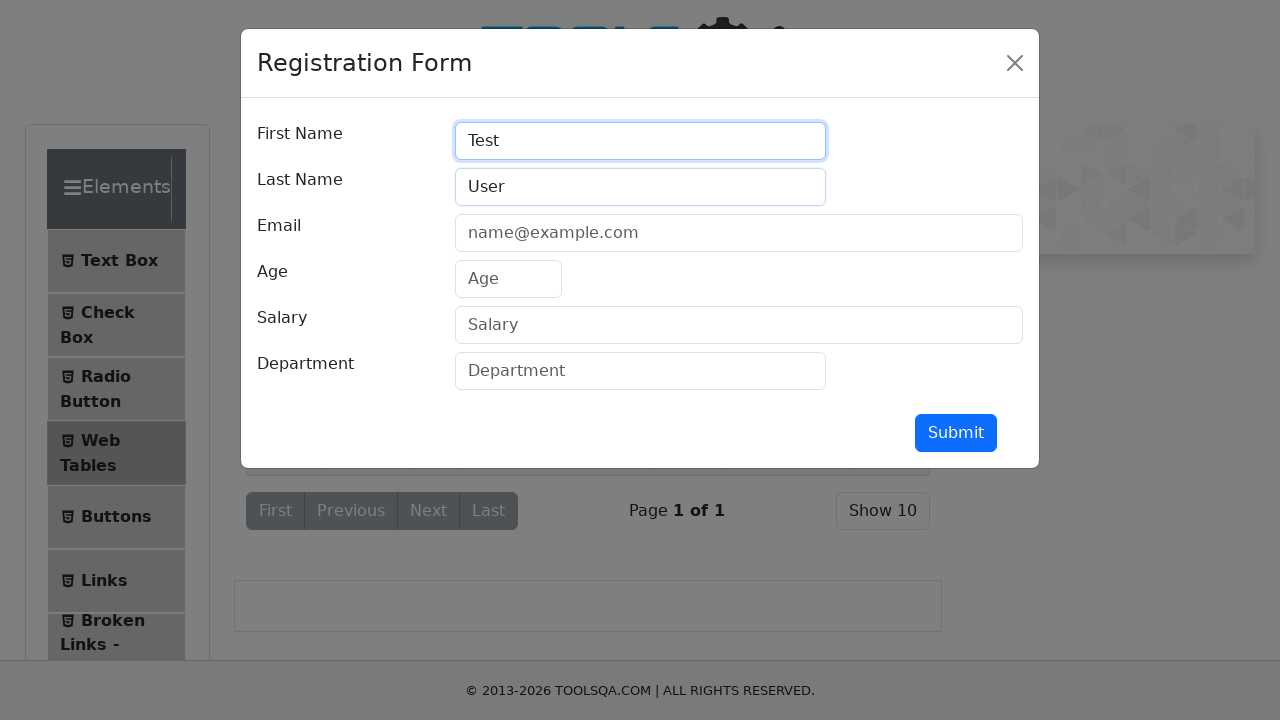

Filled email field with 'smoke@test.com' on #userEmail
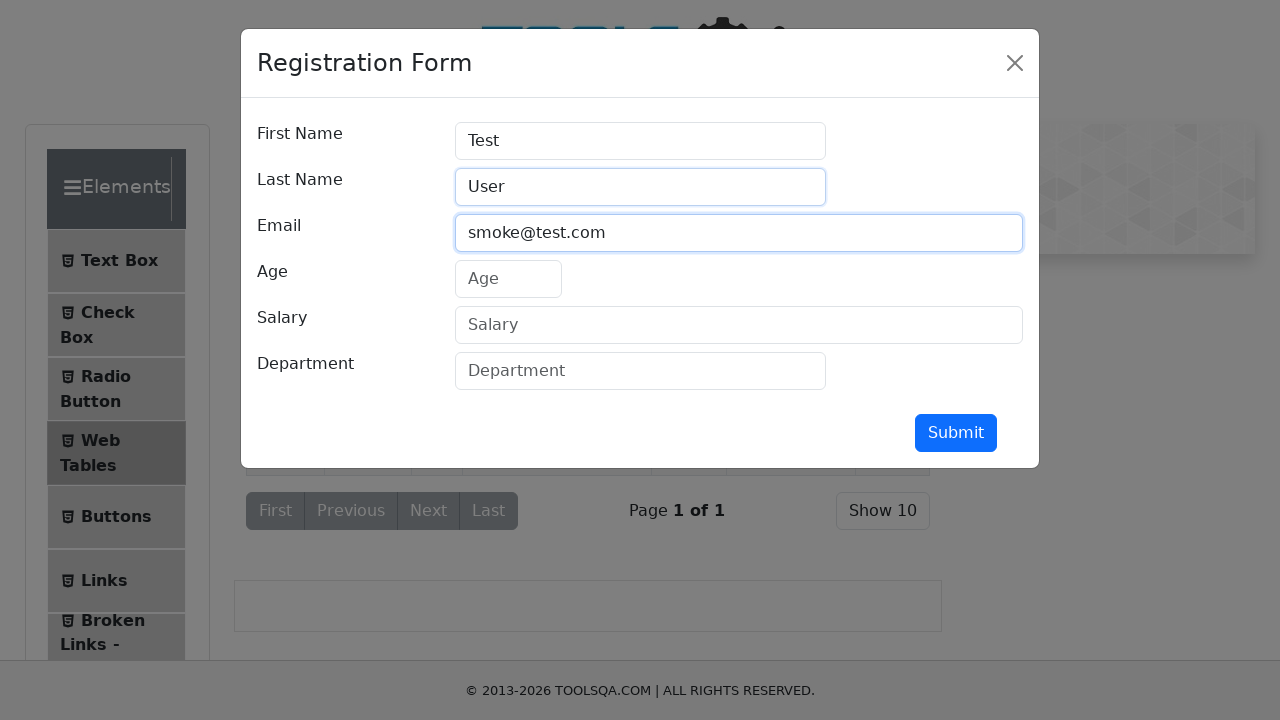

Filled age field with '29' on #age
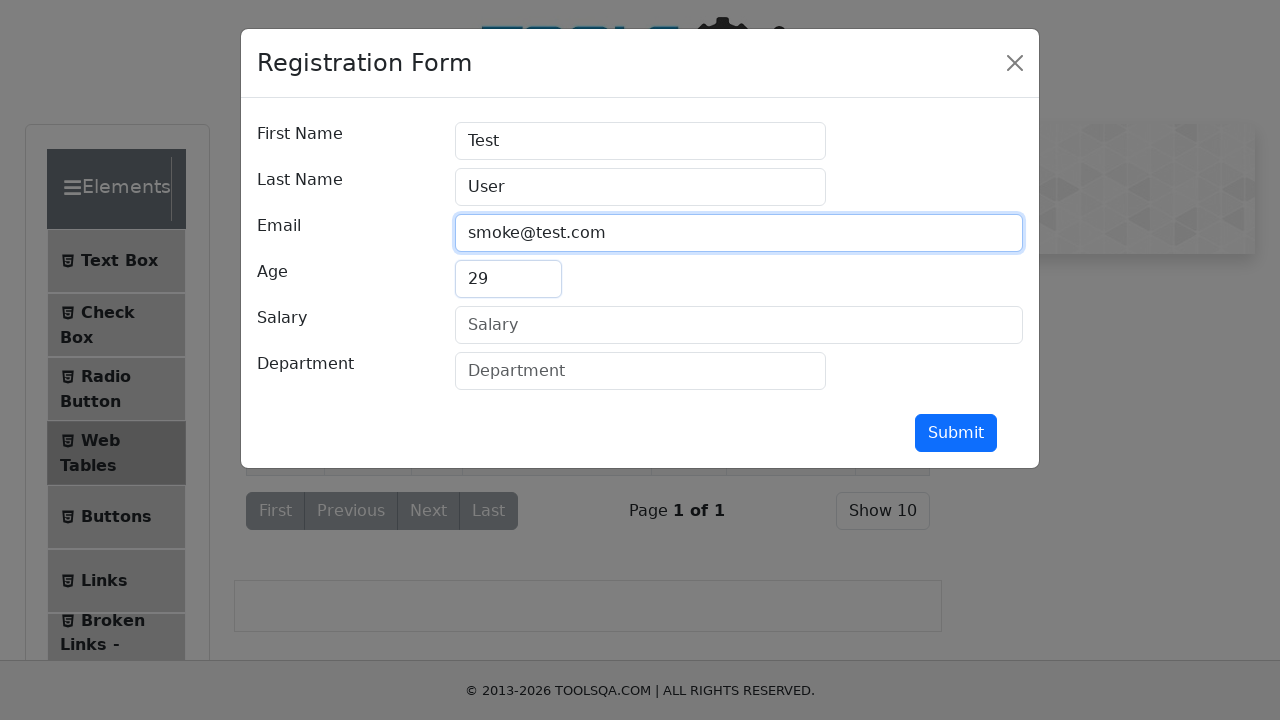

Filled salary field with '2900' on #salary
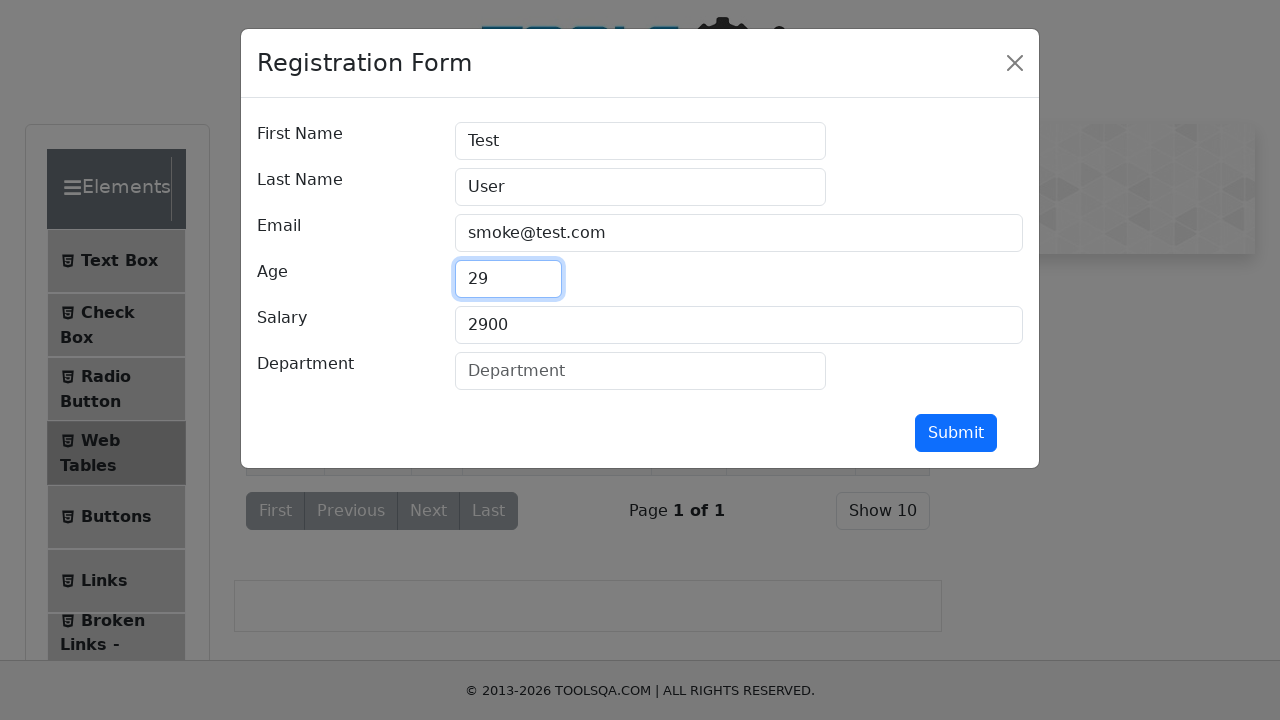

Filled department field with 'Smoke' on #department
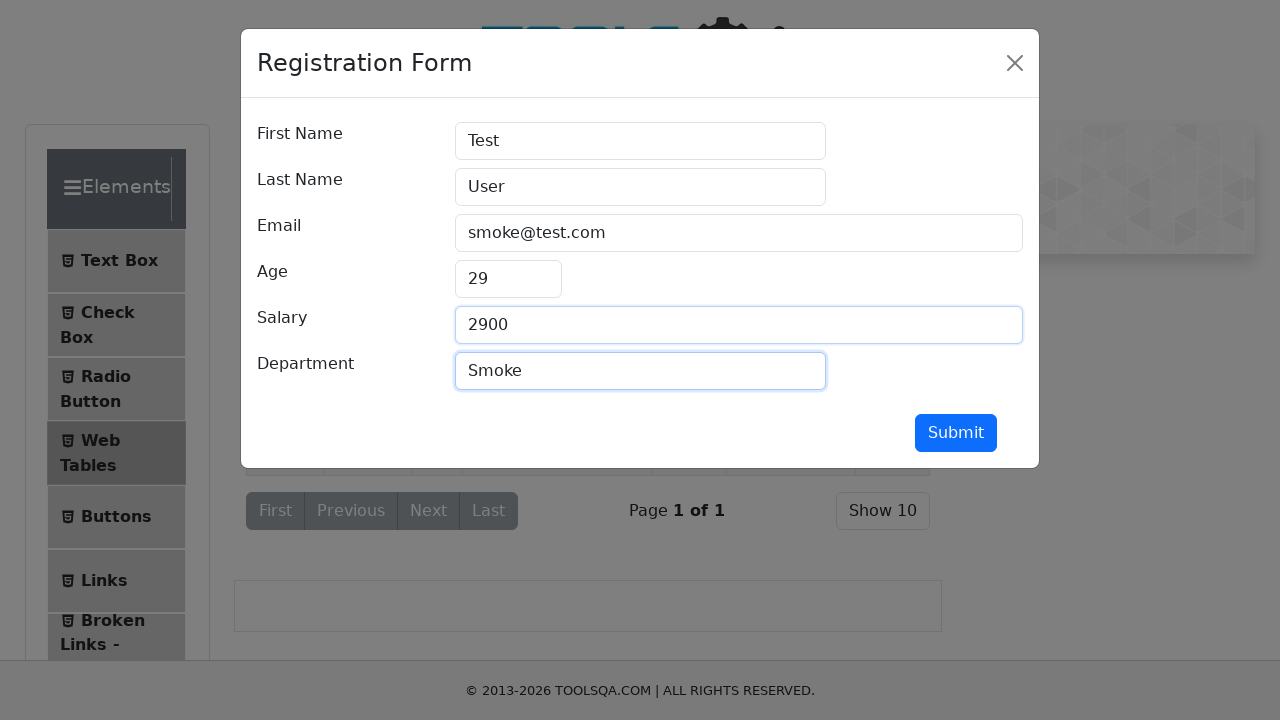

Clicked submit button to register new record at (956, 433) on #submit
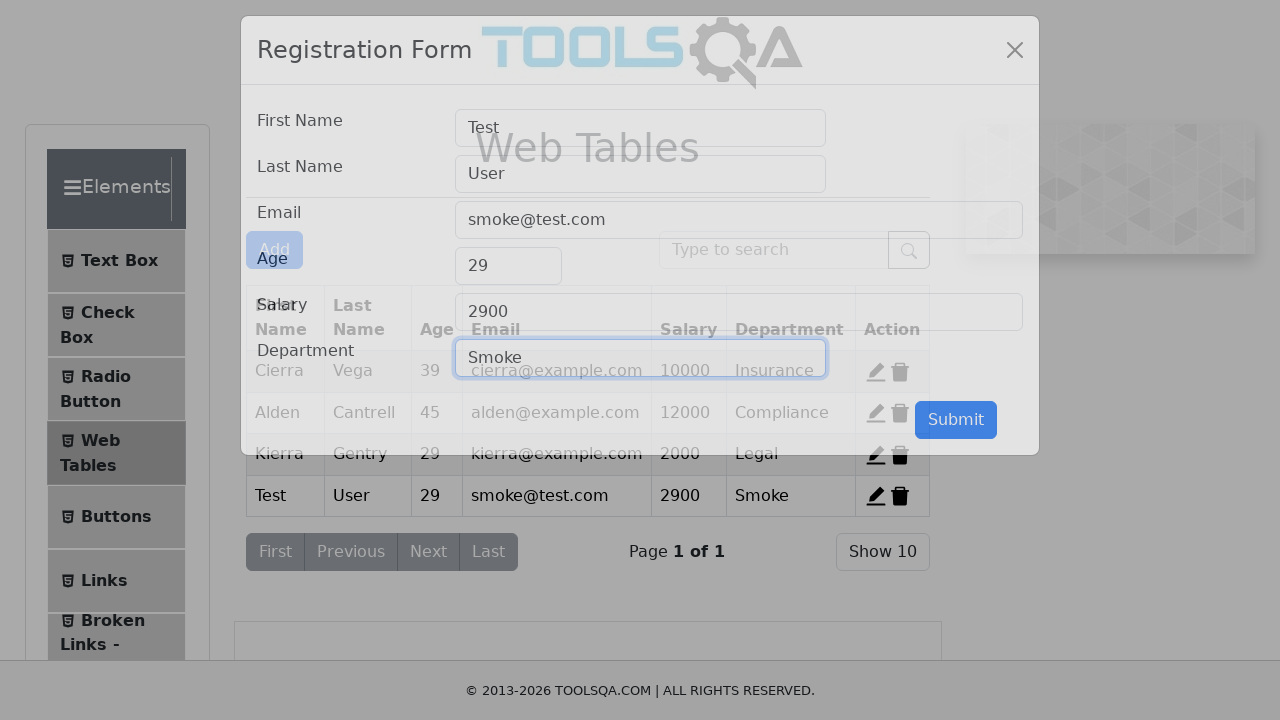

Registration form modal closed
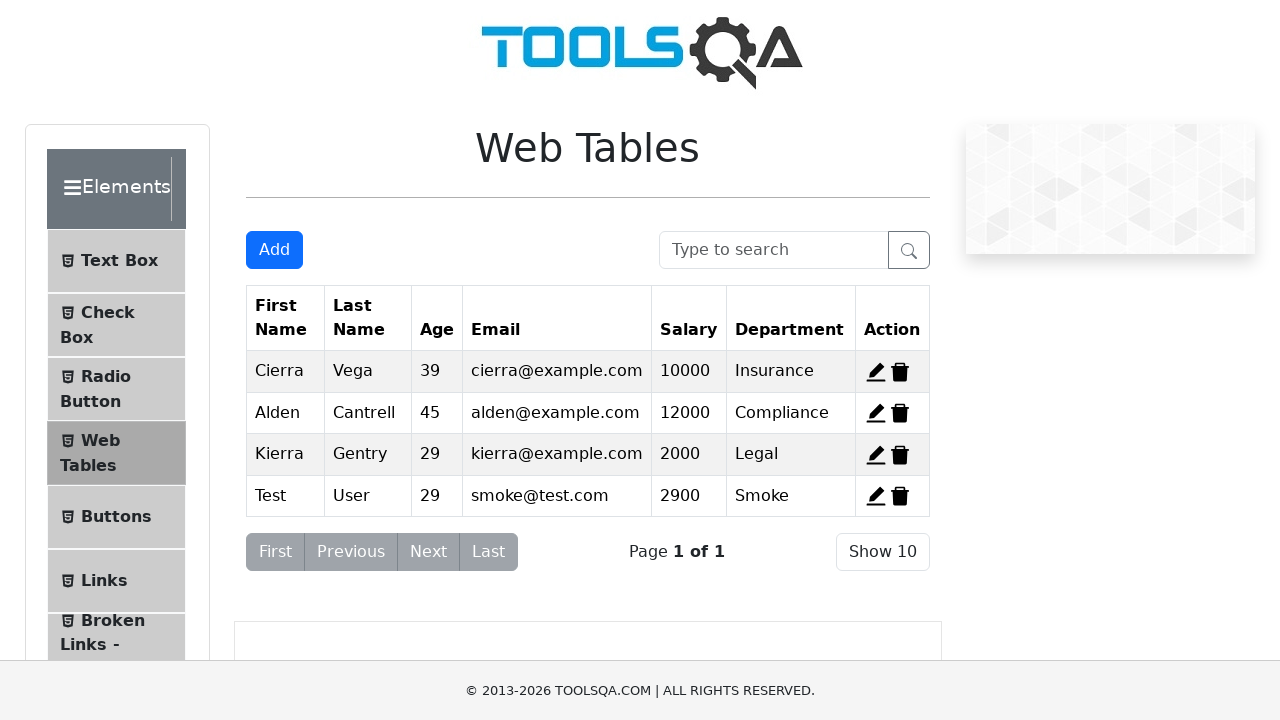

Verified new record with email 'smoke@test.com' appears in web table
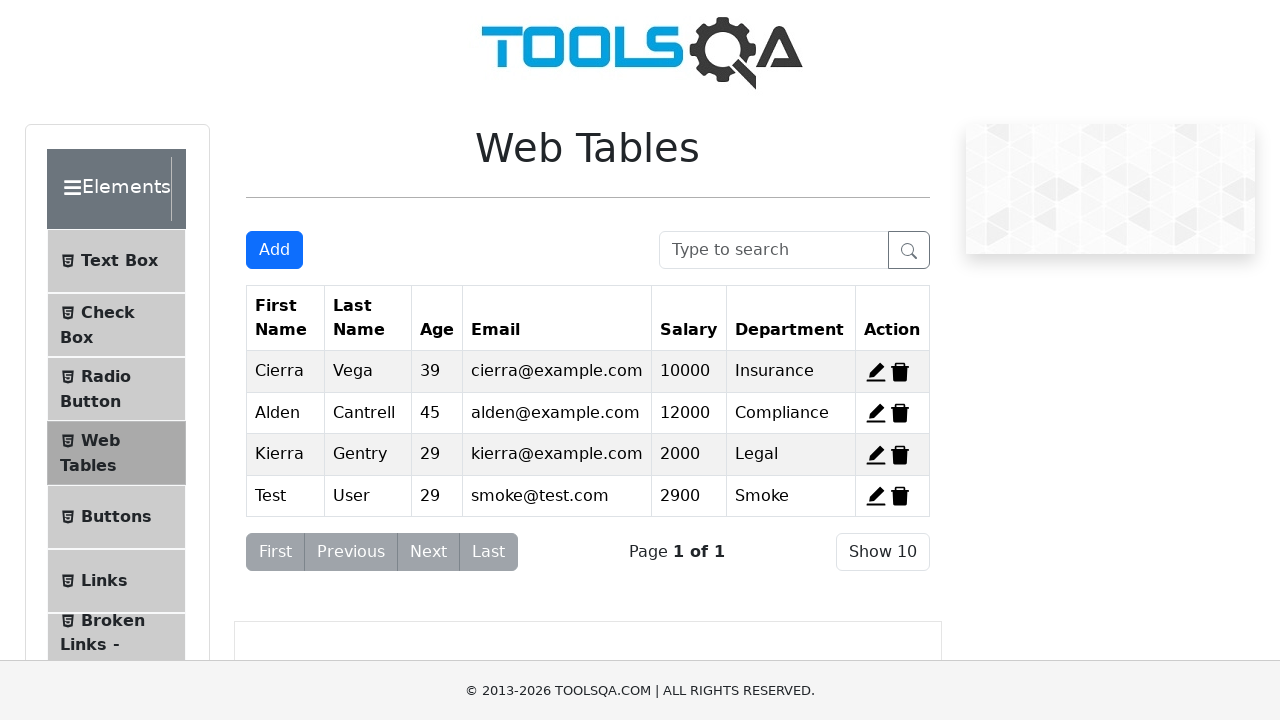

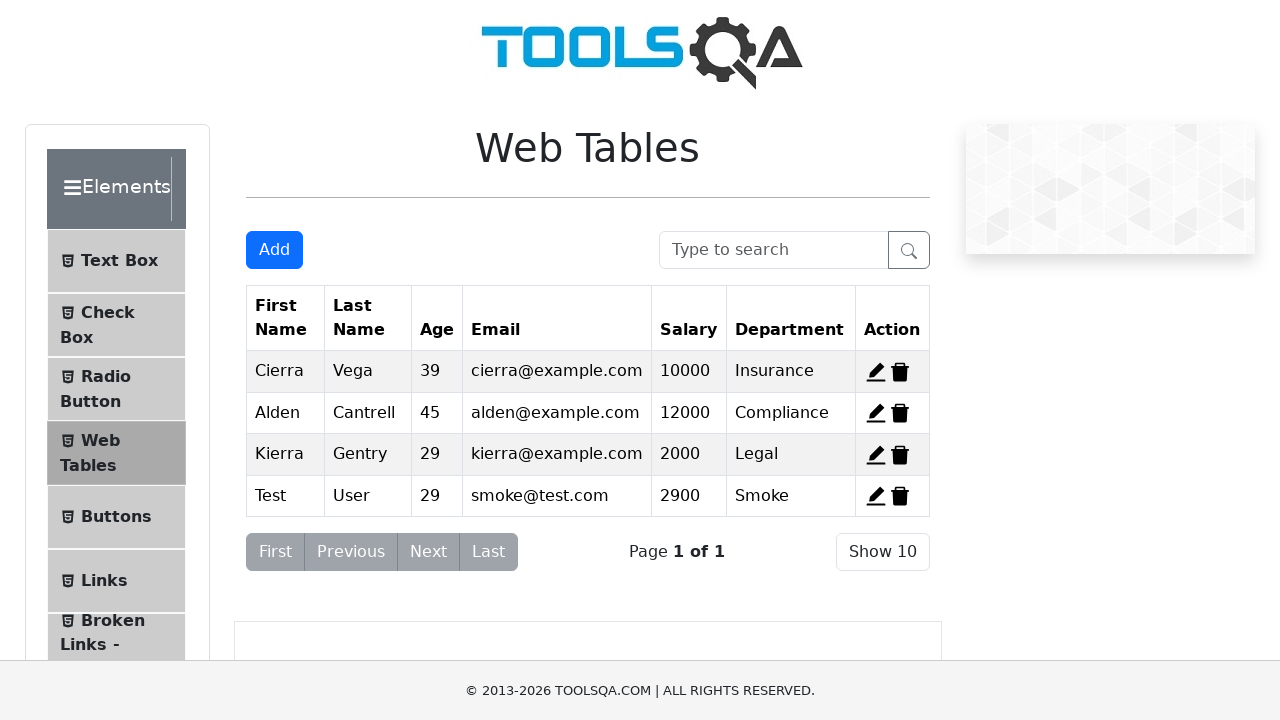